Navigates to Test Otomasyonu homepage and verifies that the URL contains "testotomasyonu"

Starting URL: https://www.testotomasyonu.com

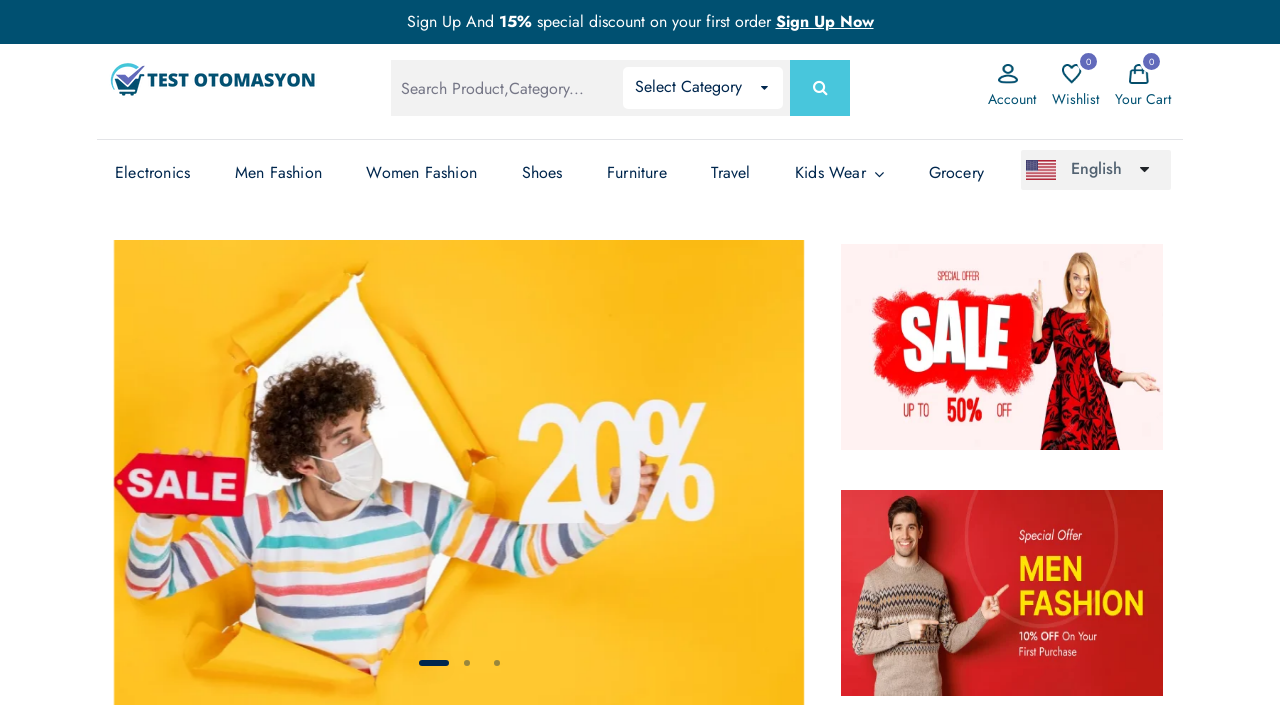

Navigated to Test Otomasyonu homepage
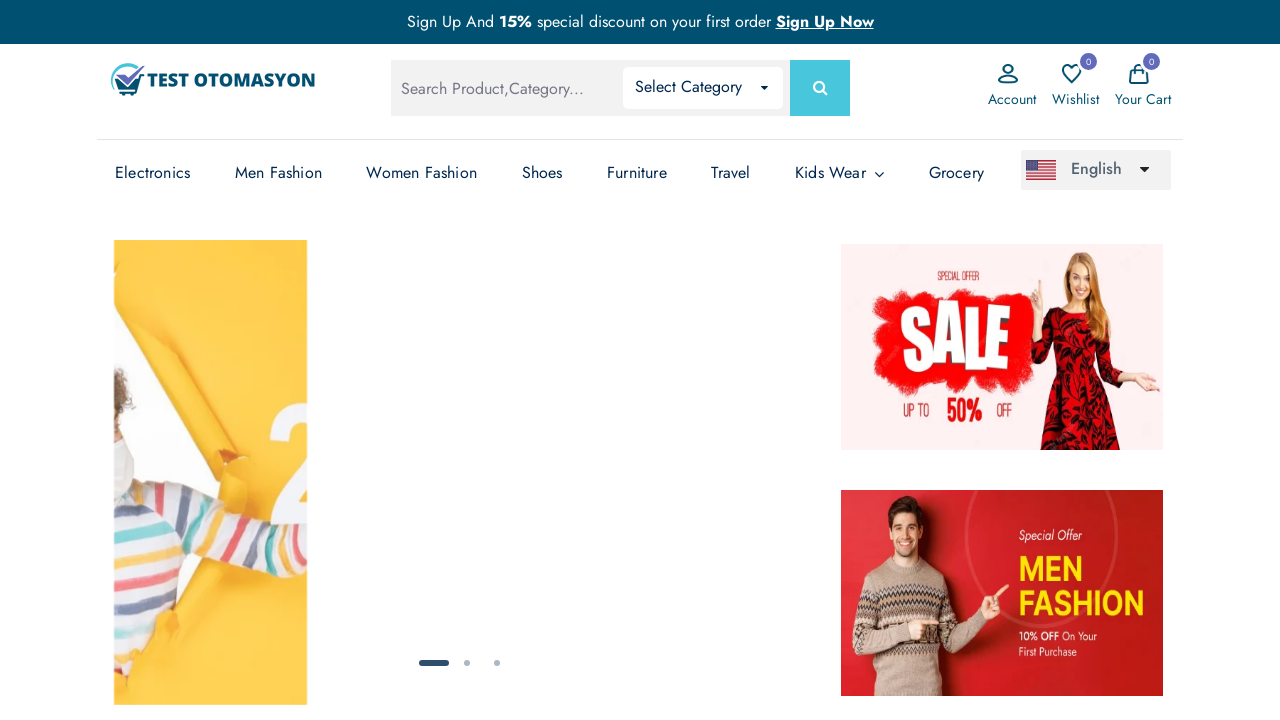

Verified that URL contains 'testotomasyonu'
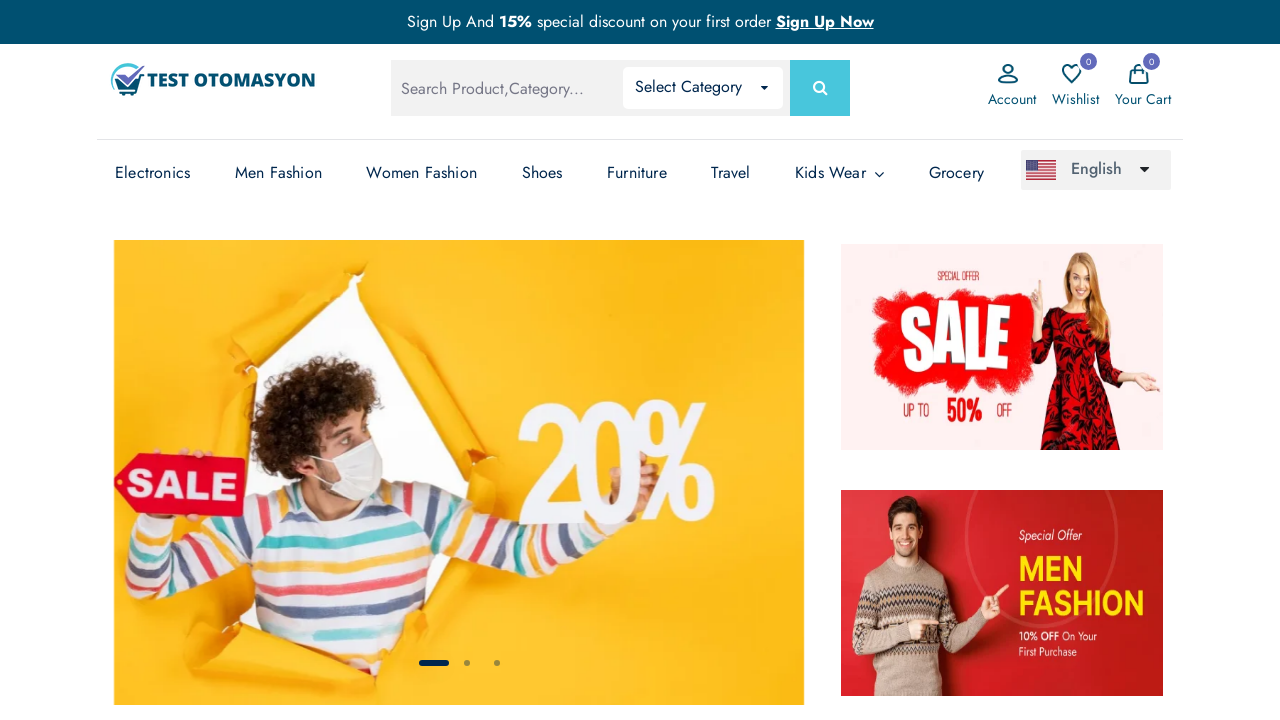

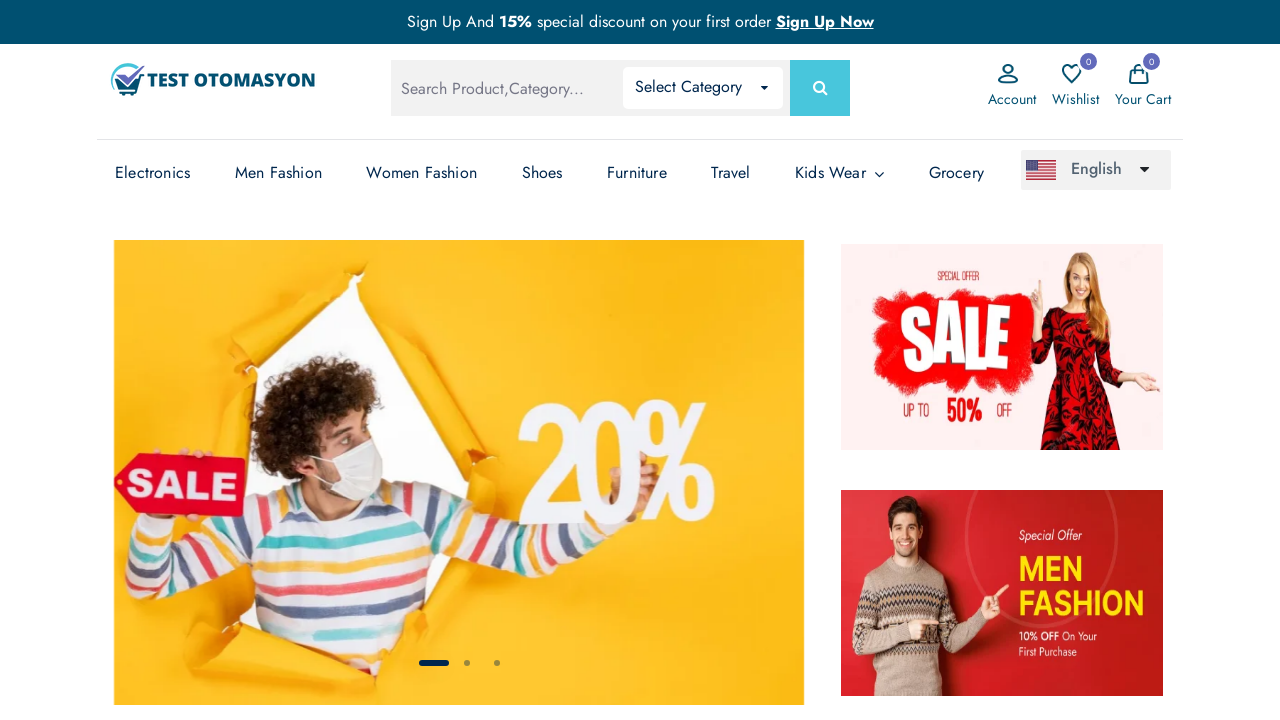